Tests clicking a button that has a dynamically generated ID, demonstrating that CSS class selectors work even when element IDs change on each page load.

Starting URL: http://uitestingplayground.com/dynamicid

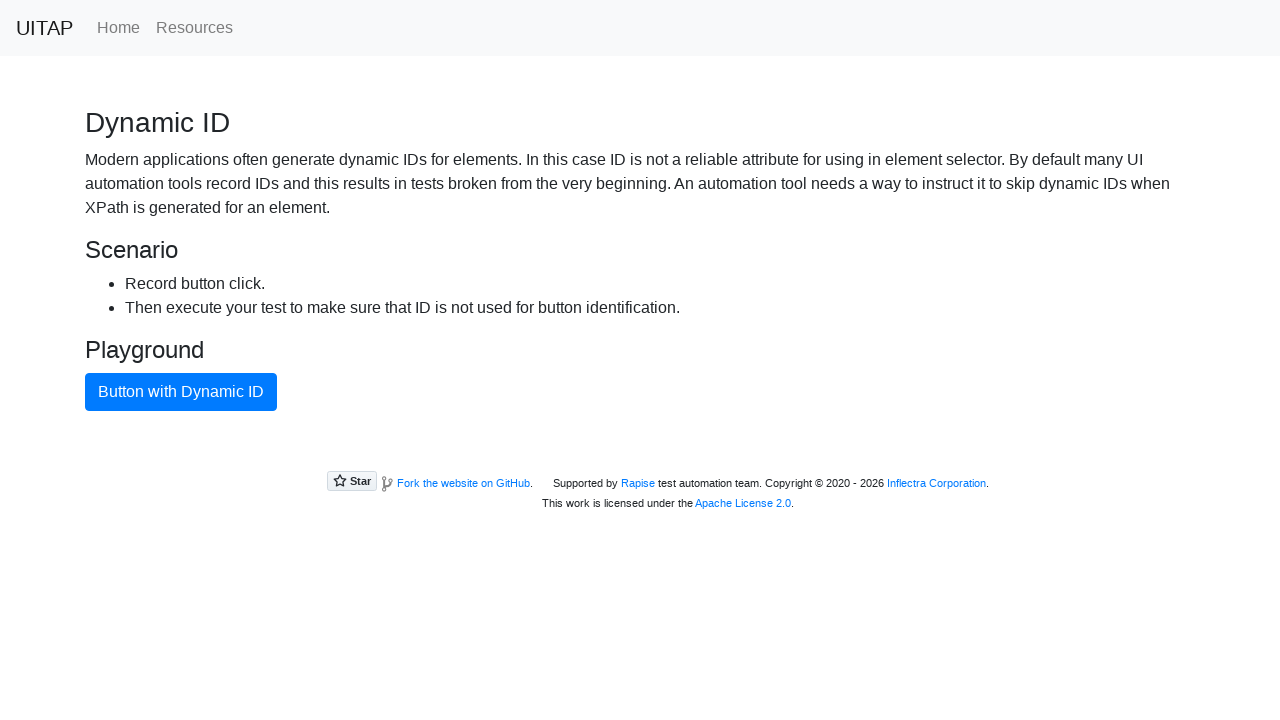

Navigated to dynamic ID button test page
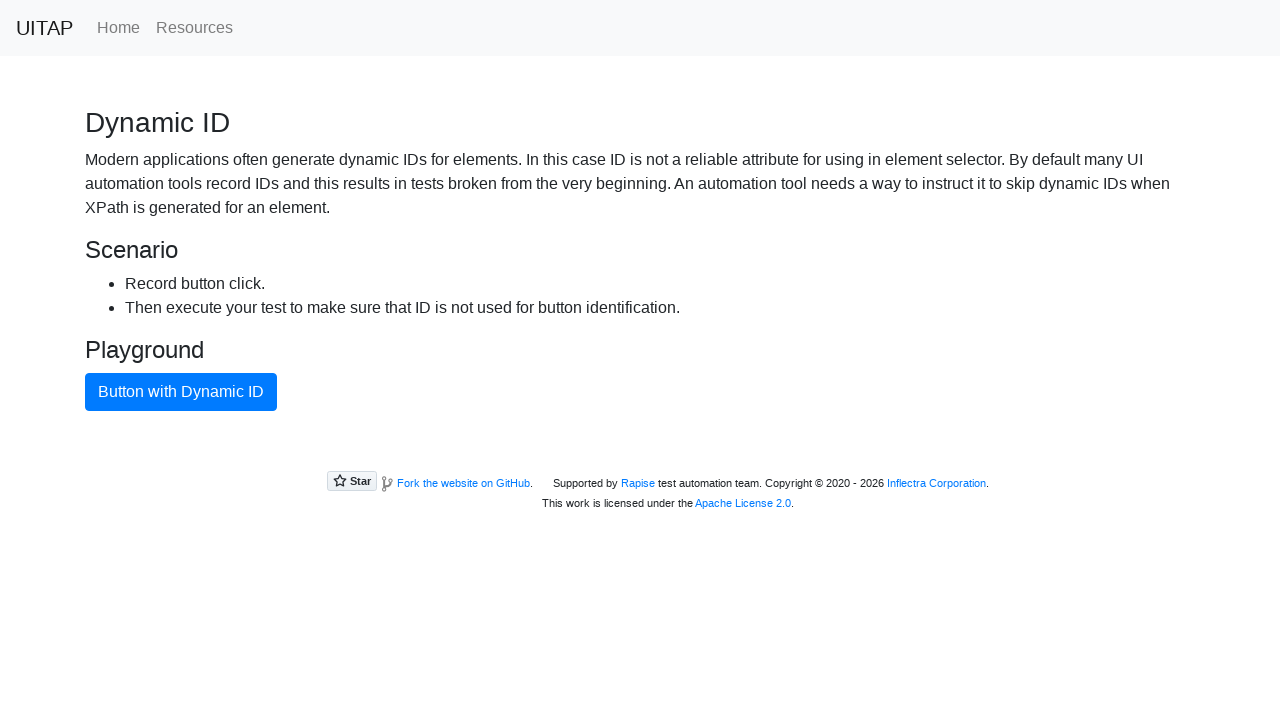

Clicked the primary button with dynamic ID using CSS class selector at (181, 392) on .btn-primary
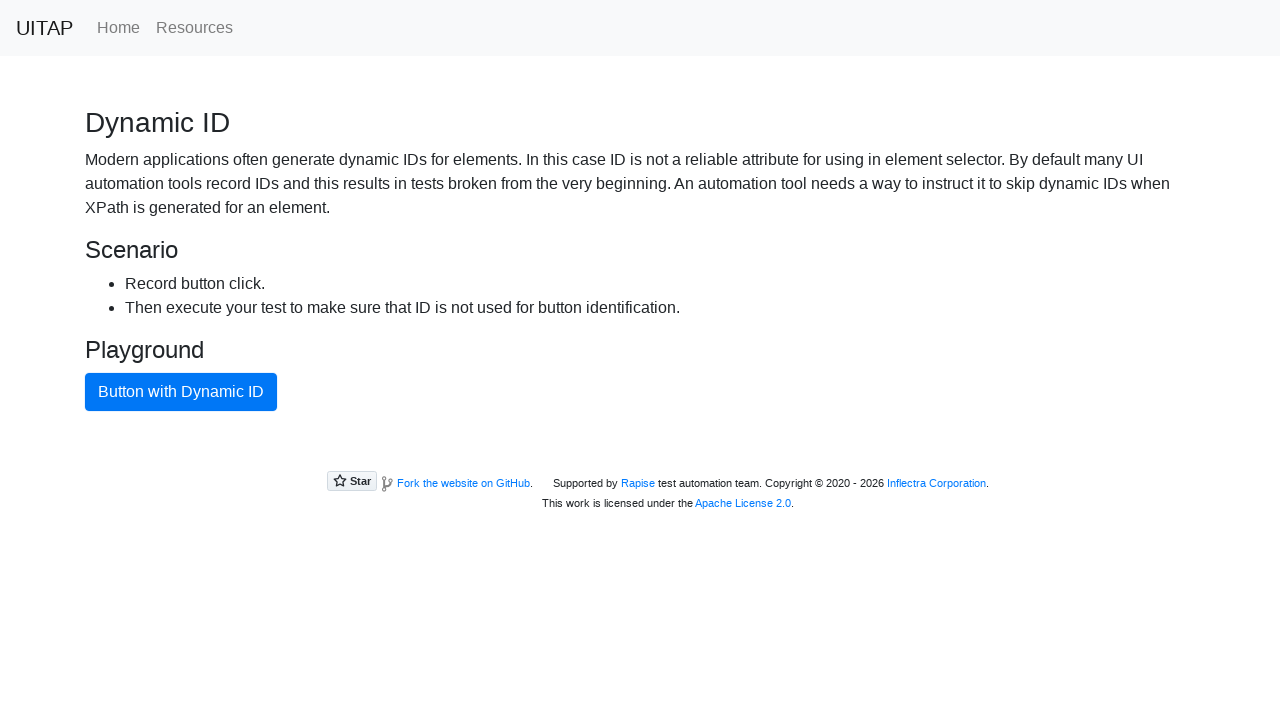

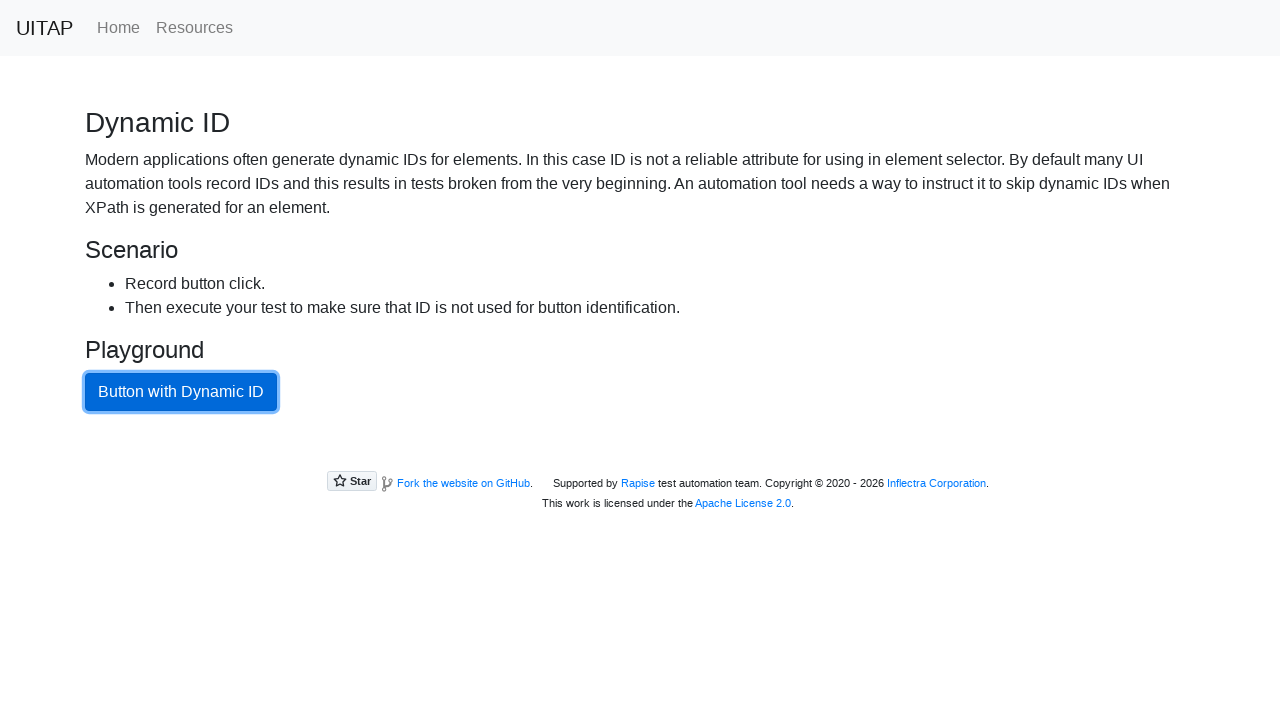